Tests modal dialog functionality by clicking to open a small modal and then closing it

Starting URL: https://demoqa.com/modal-dialogs

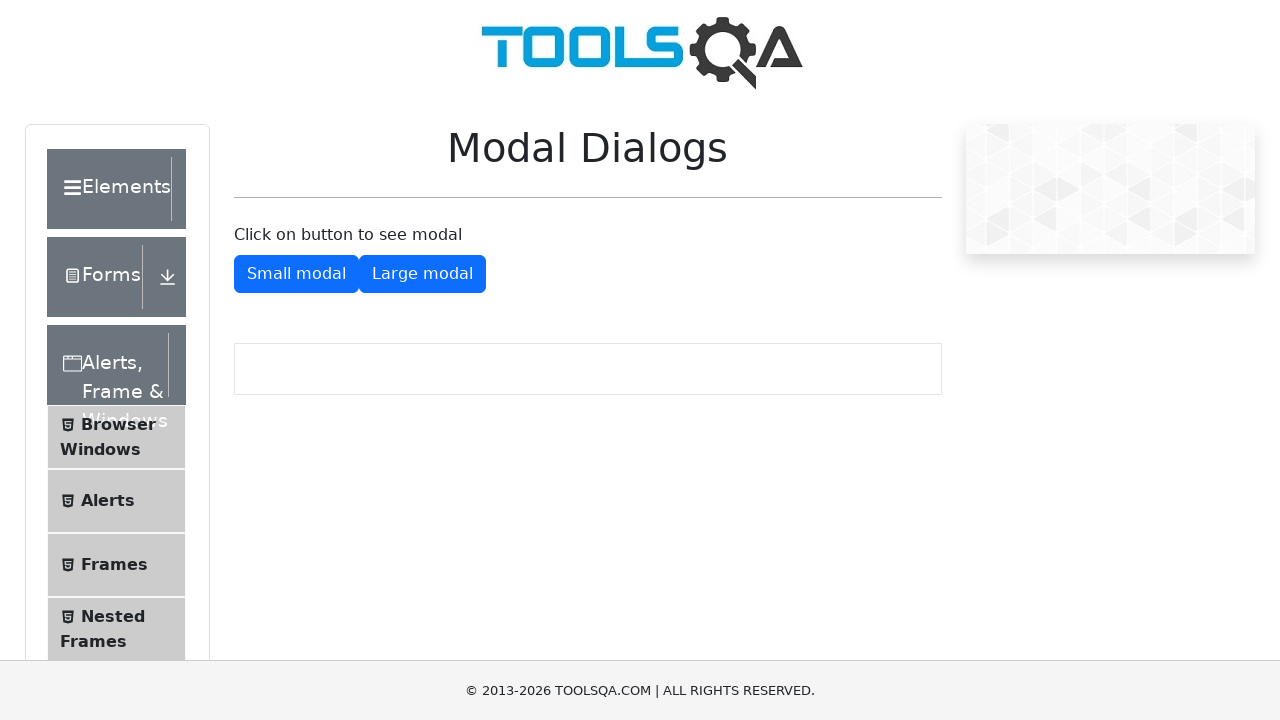

Clicked button to open small modal dialog at (296, 274) on #showSmallModal
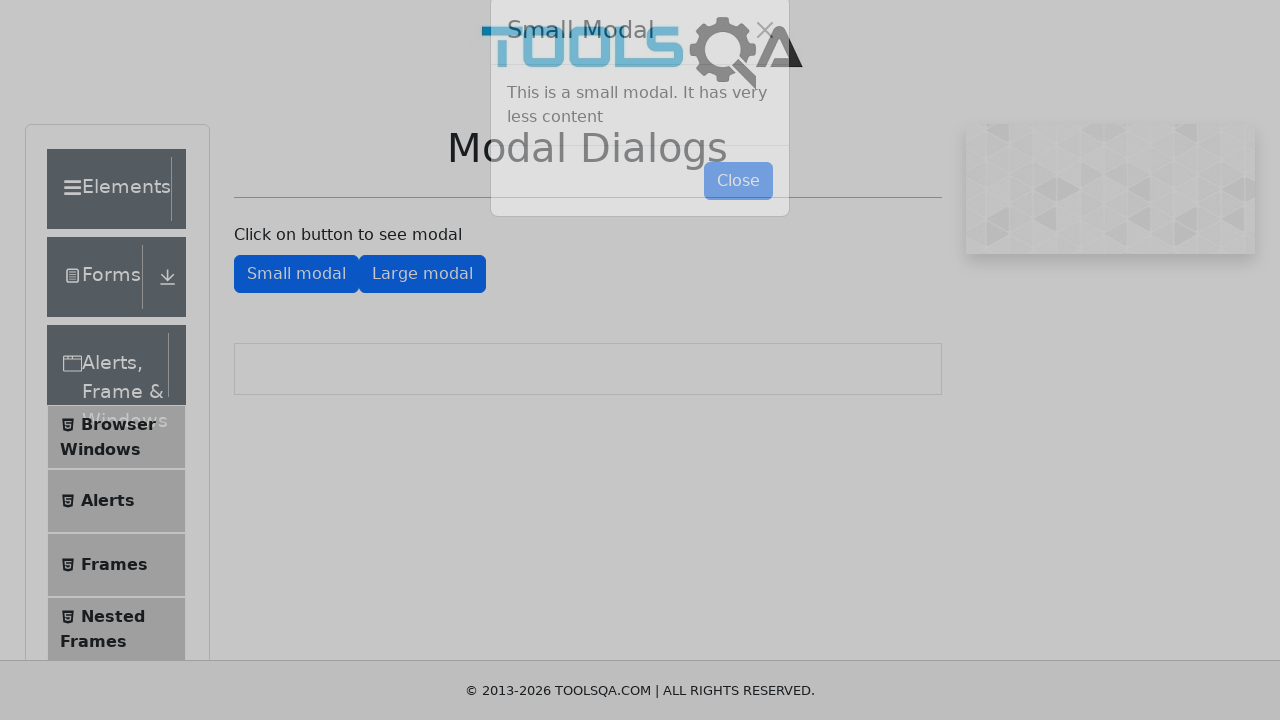

Small modal dialog appeared and close button is visible
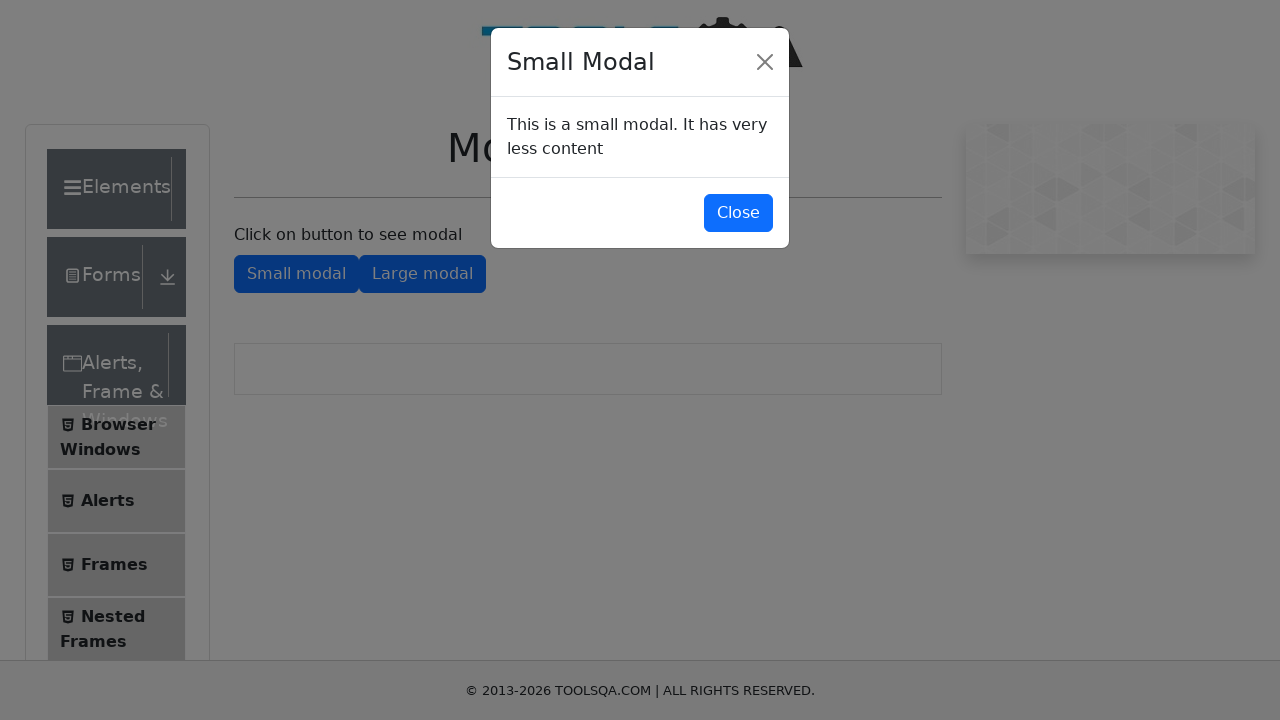

Clicked close button to dismiss the modal dialog at (738, 214) on #closeSmallModal
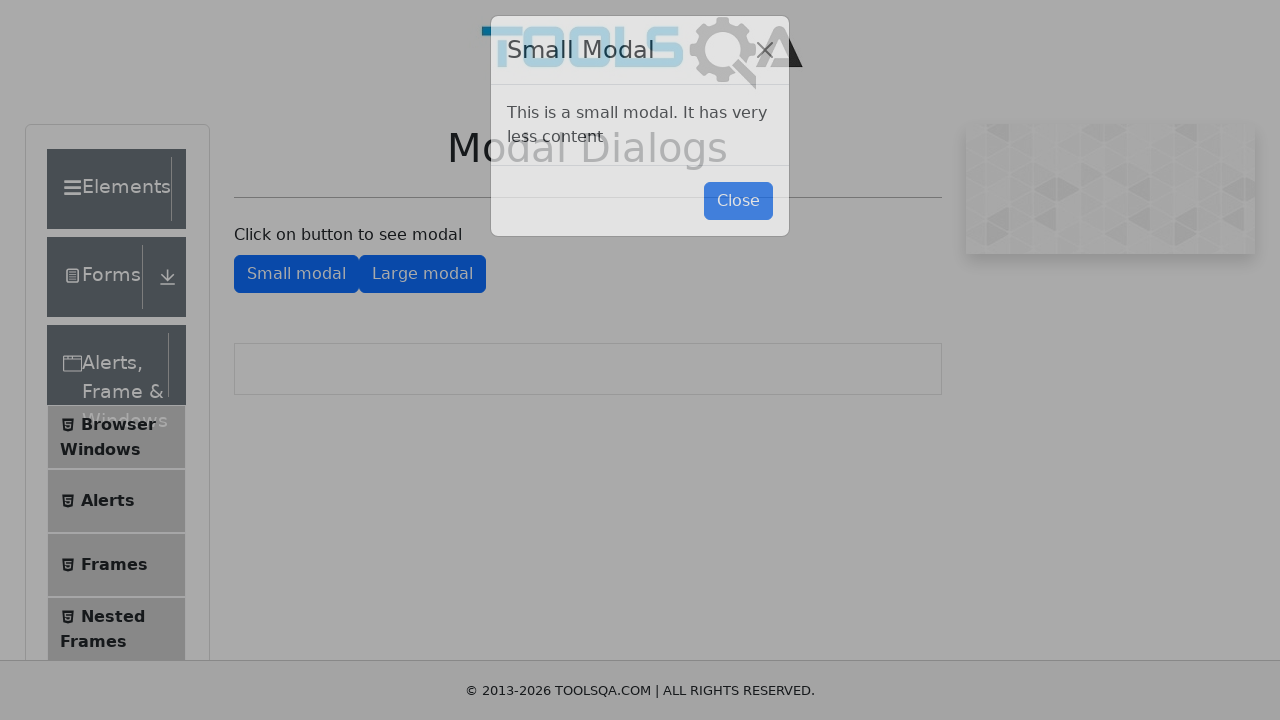

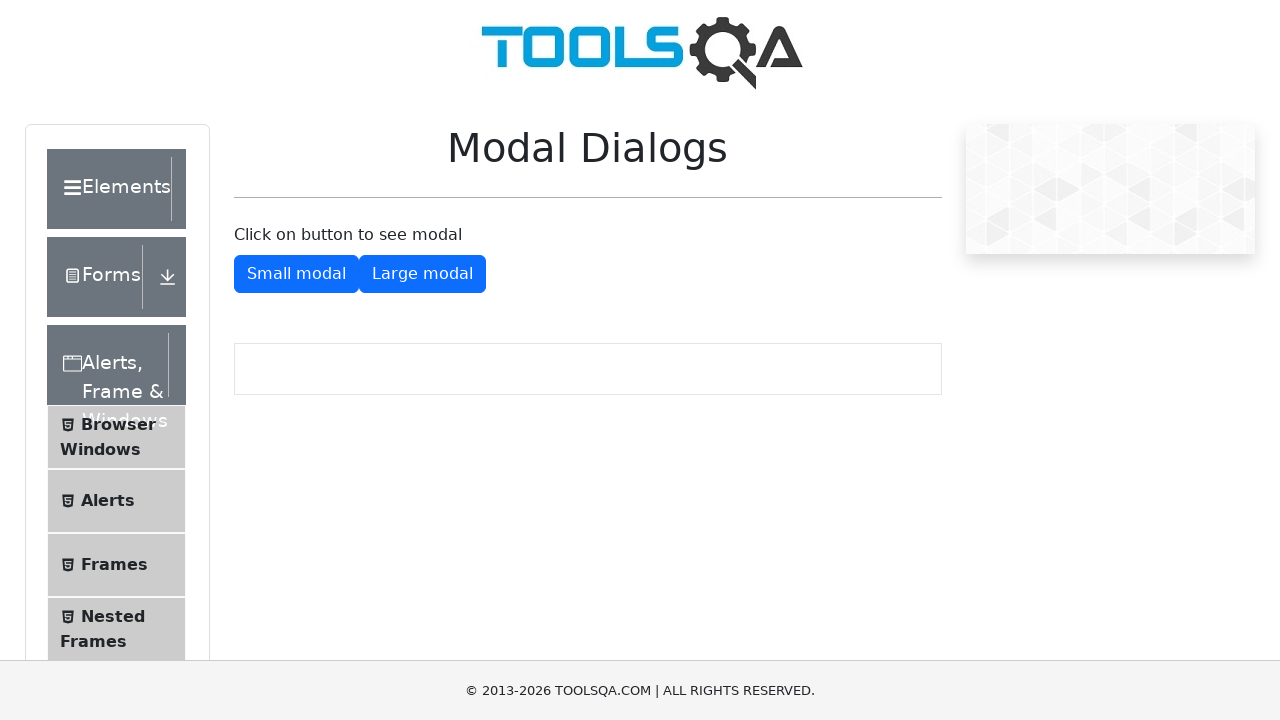